Basic browser automation test that navigates to Rahul Shetty Academy website and verifies the page loads correctly by checking the title and URL.

Starting URL: https://rahulshettyacademy.com

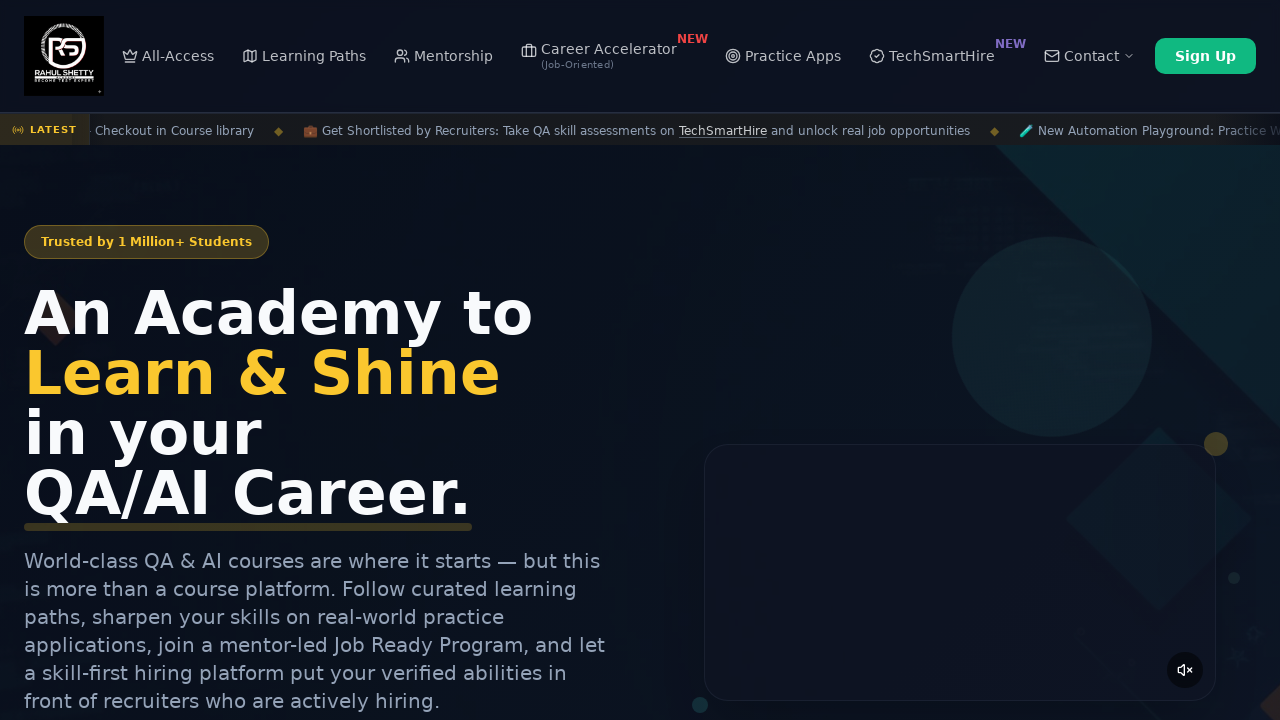

Page loaded with domcontentloaded state
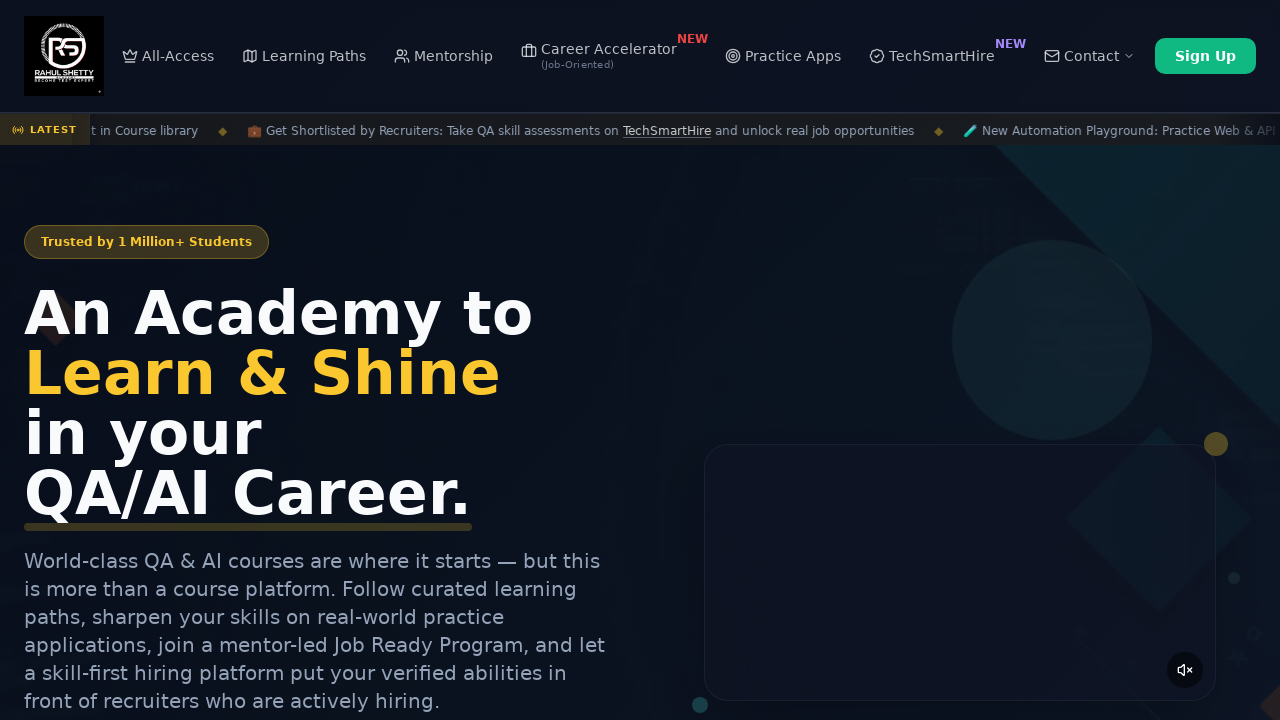

Retrieved page title: Rahul Shetty Academy | QA Automation, Playwright, AI Testing & Online Training
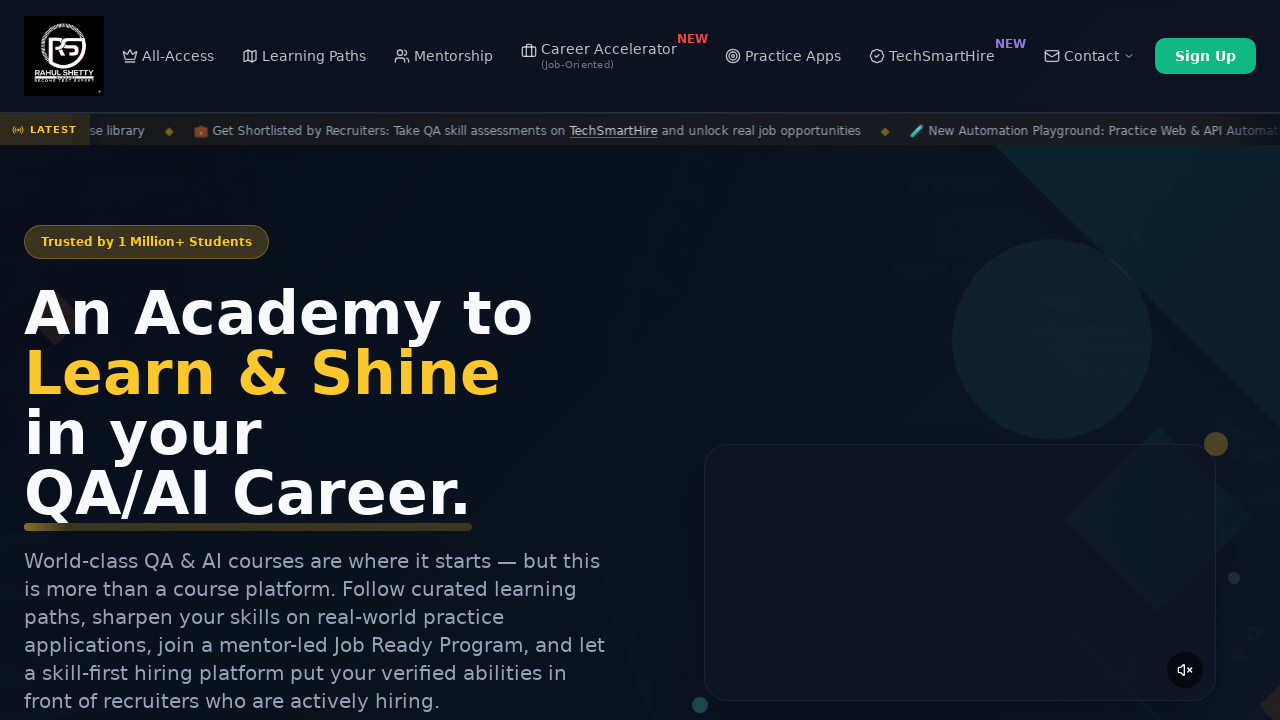

Retrieved current URL: https://rahulshettyacademy.com/
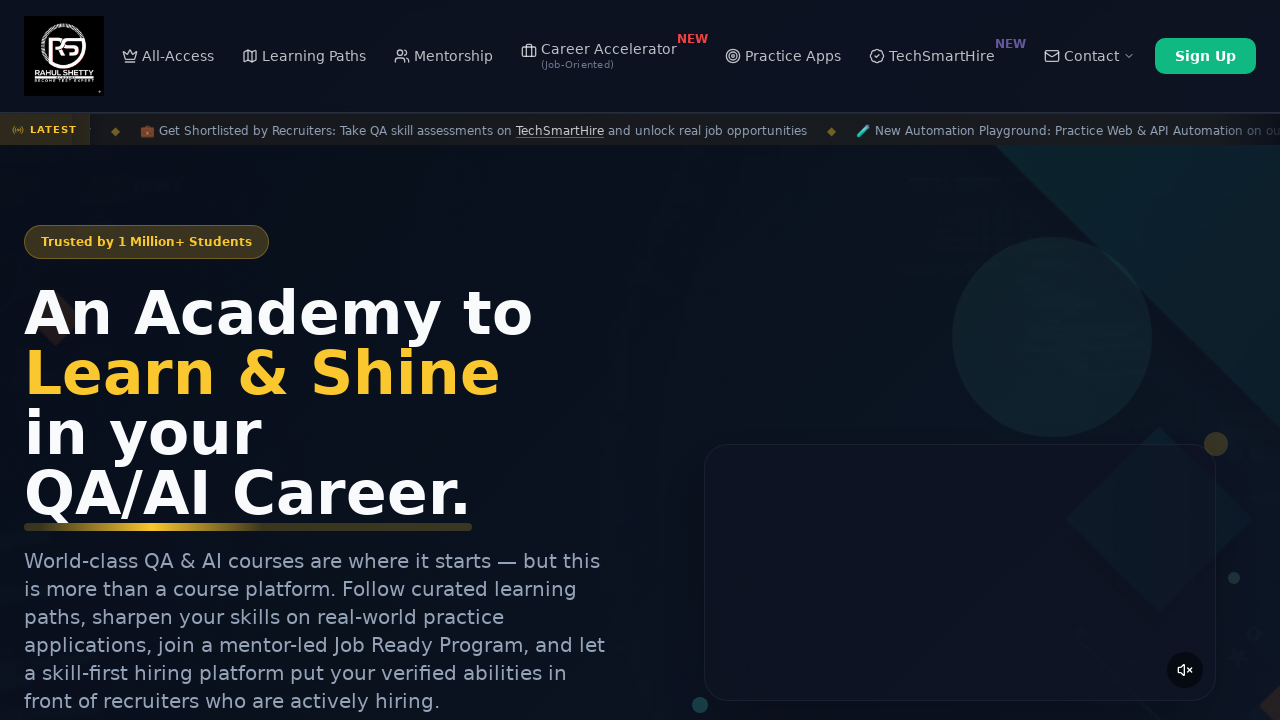

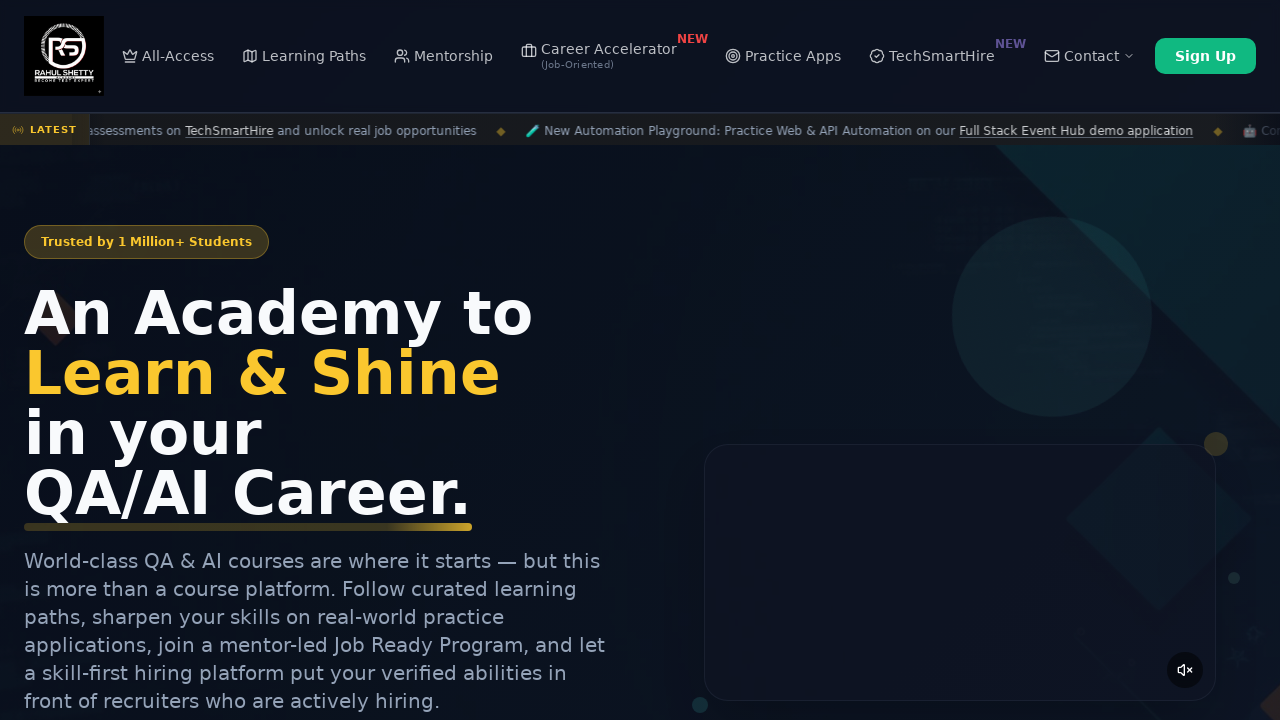